Fills out a comprehensive practice form including personal details, date selection, subjects, hobbies, and address information, then submits and verifies the submission confirmation message

Starting URL: https://demoqa.com/automation-practice-form

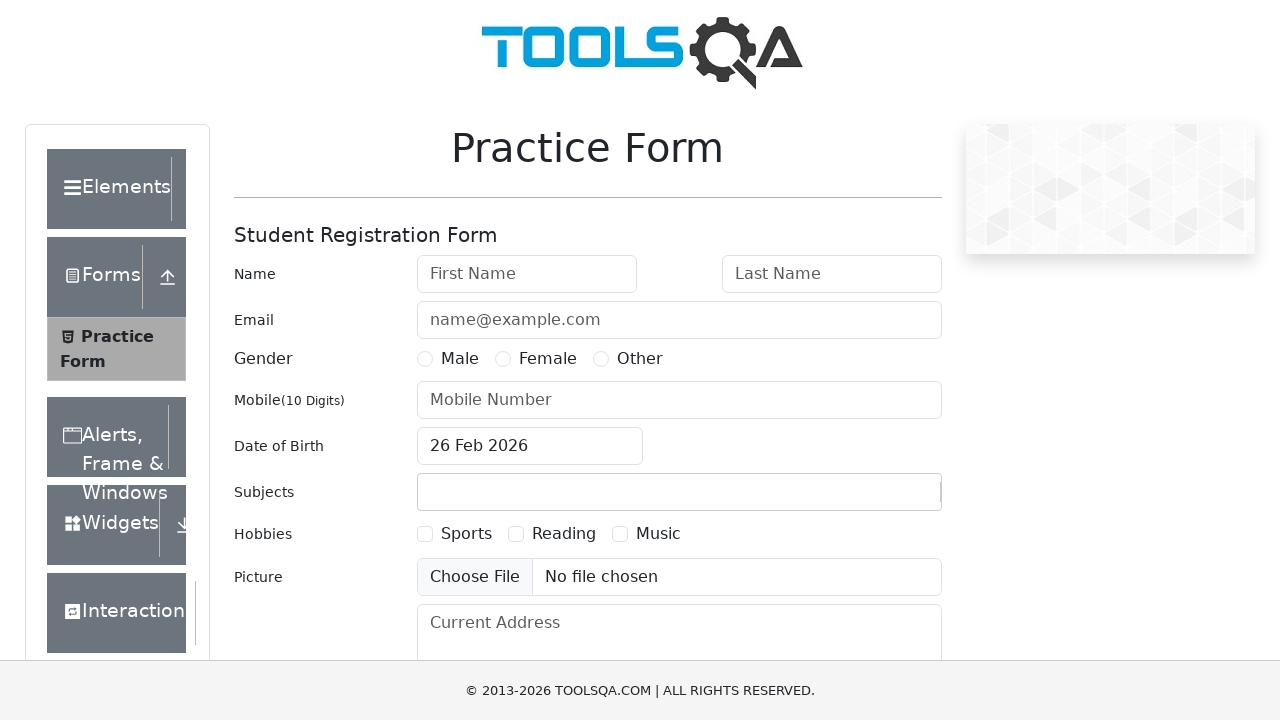

Filled first name field with 'Gjigand' on #firstName
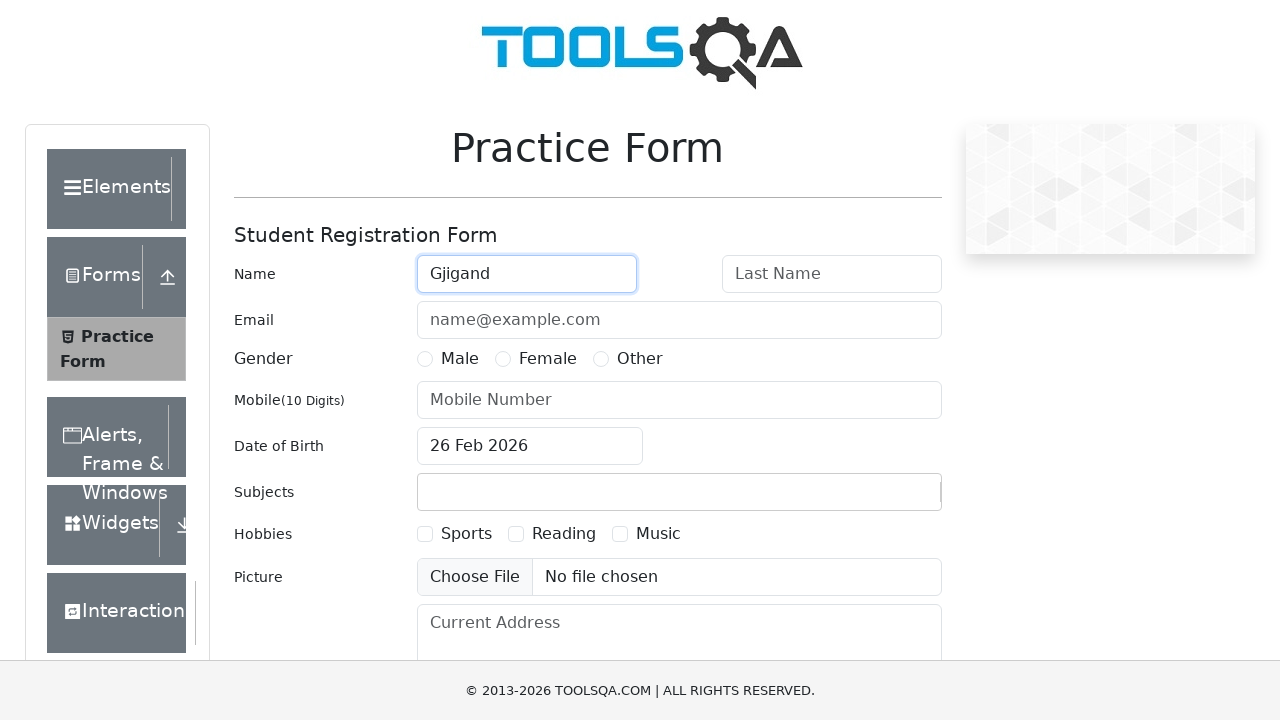

Filled last name field with 'Çoniku' on #lastName
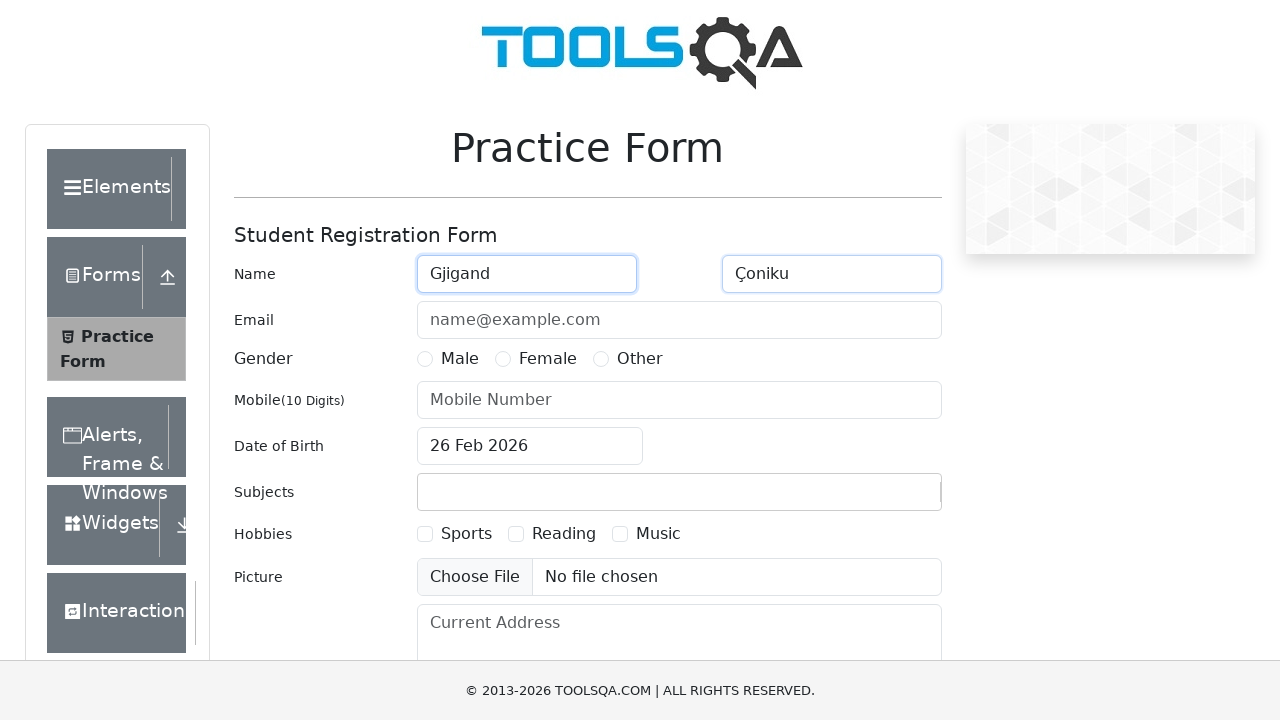

Filled email field with 'gigaconiku@mail.com' on #userEmail
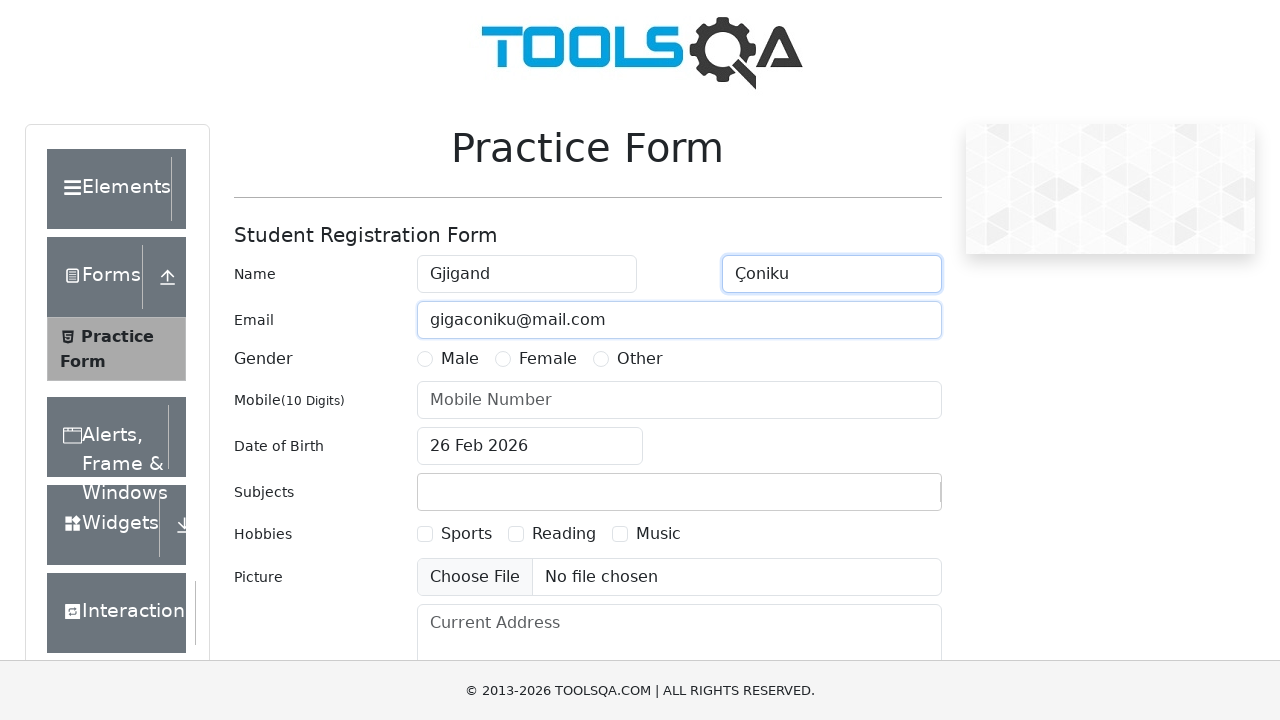

Selected gender radio button at (460, 359) on label[for='gender-radio-1']
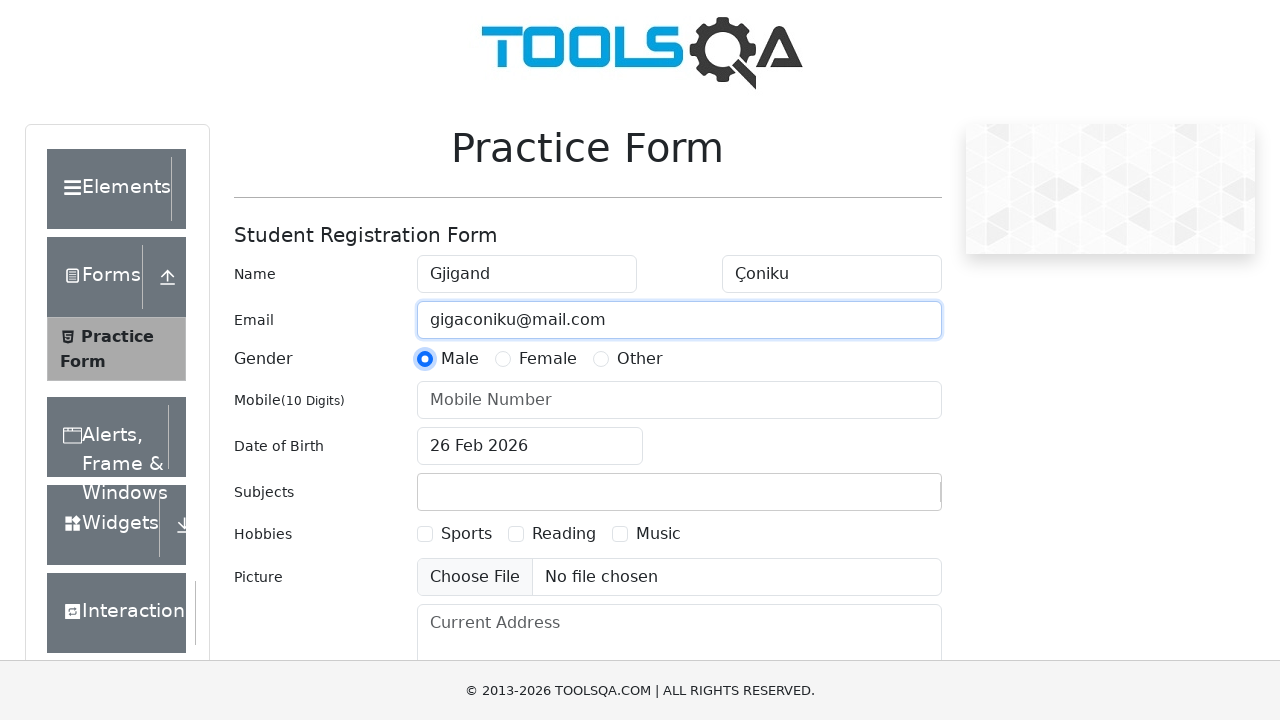

Filled mobile number field with '0691234567' on #userNumber
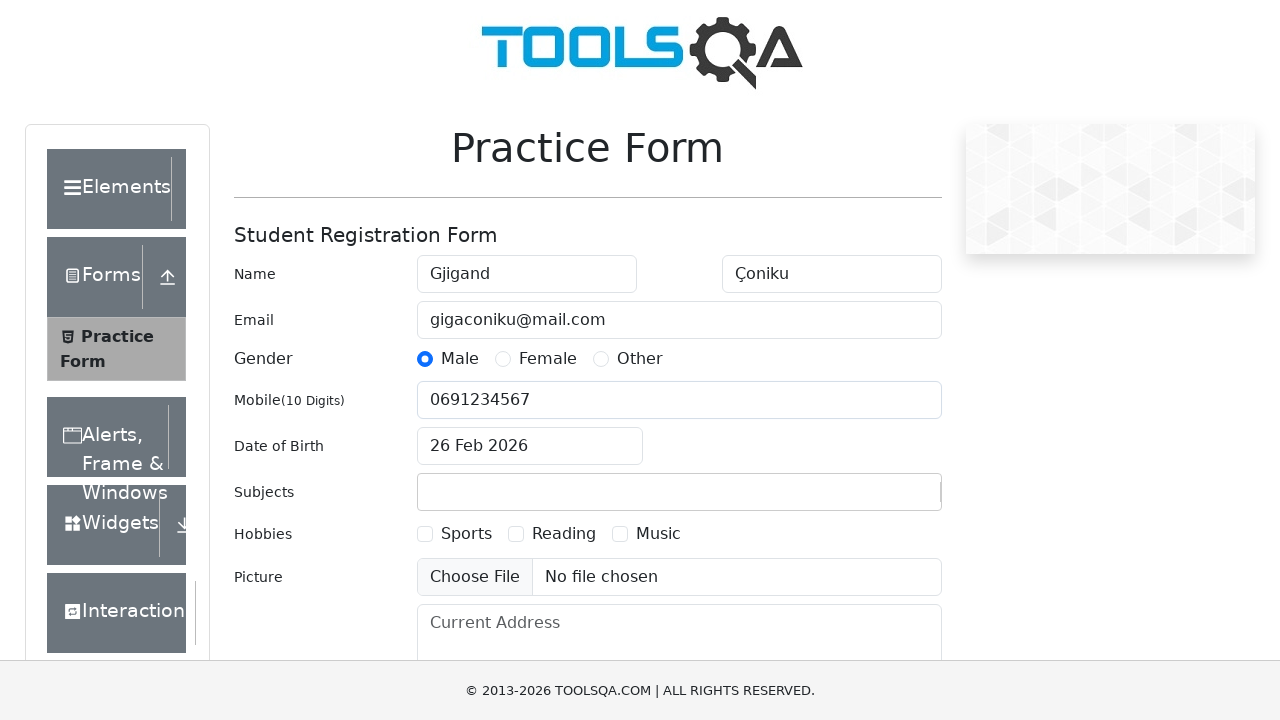

Opened date of birth picker at (530, 446) on #dateOfBirthInput
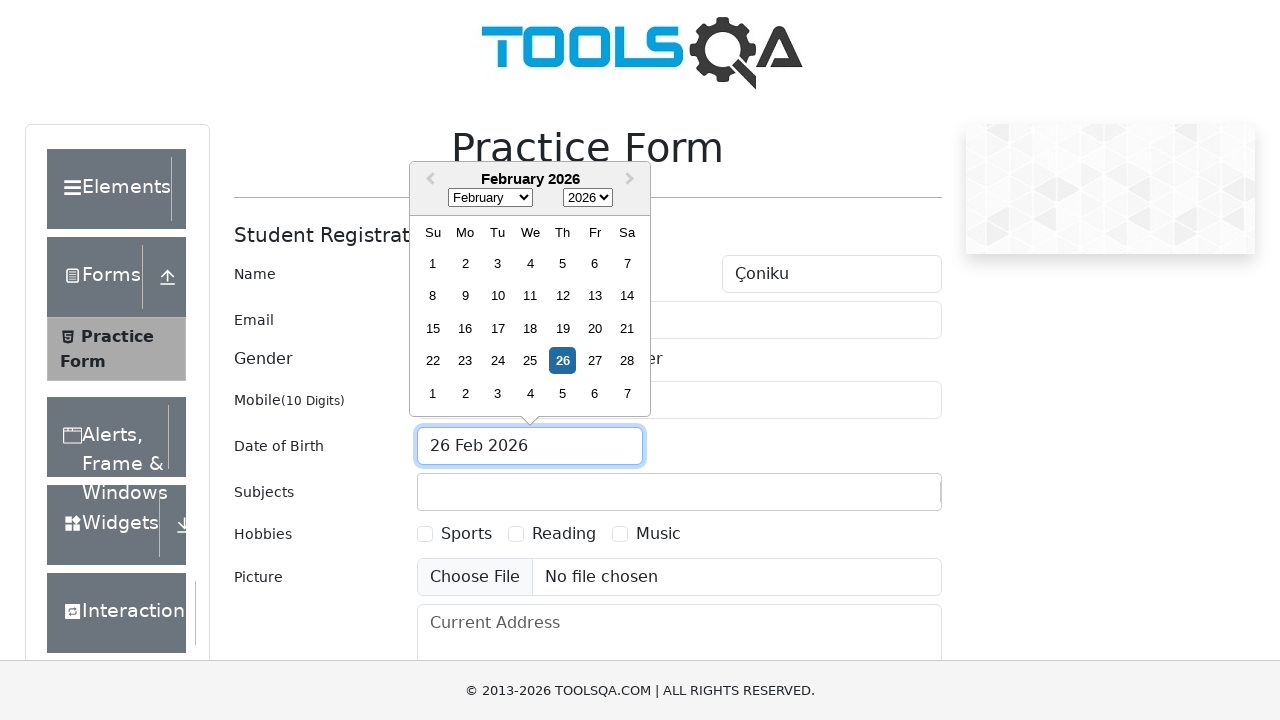

Selected November (month 10) in date picker on .react-datepicker__month-select
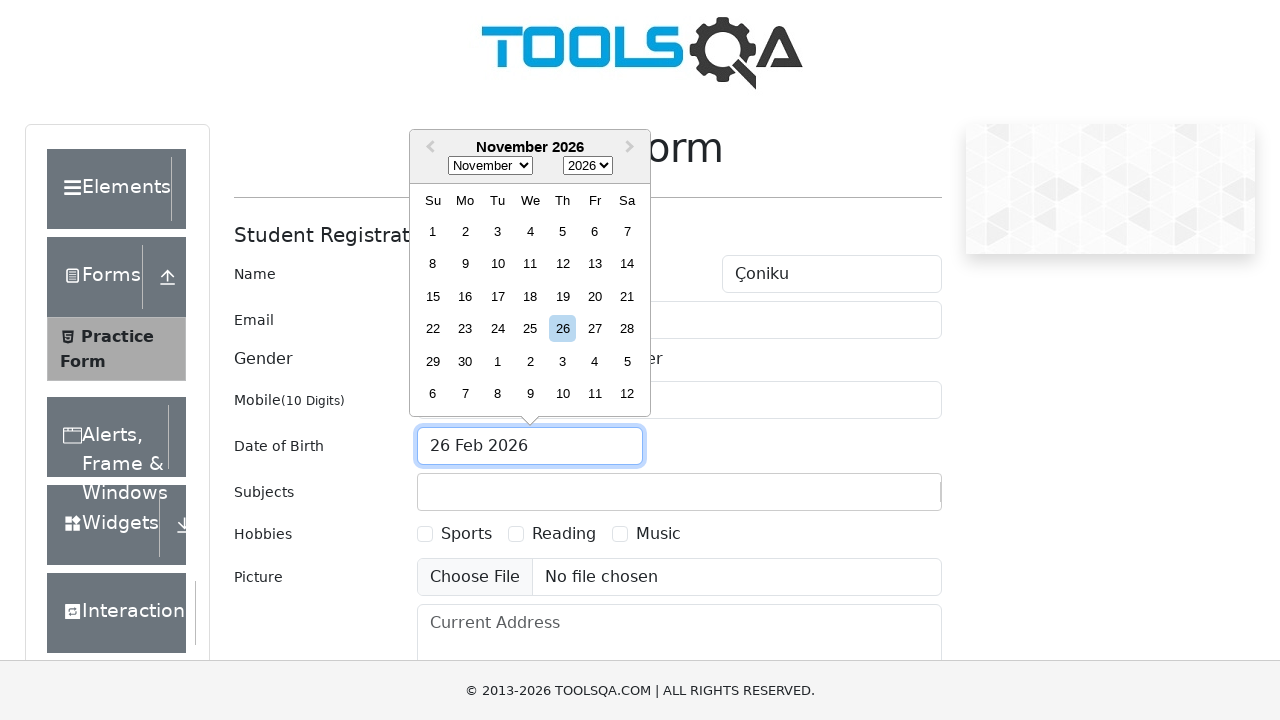

Selected year 2015 in date picker on .react-datepicker__year-select
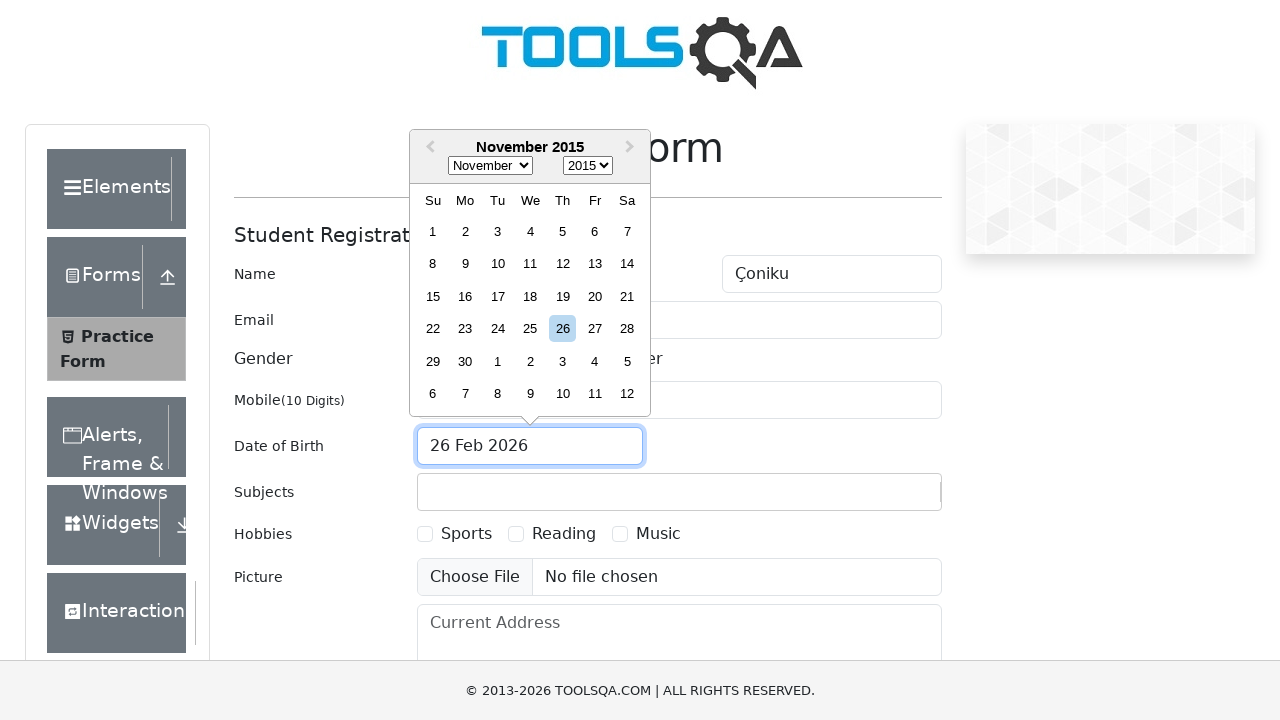

Selected day 21 in date picker at (627, 296) on div[class*='021']
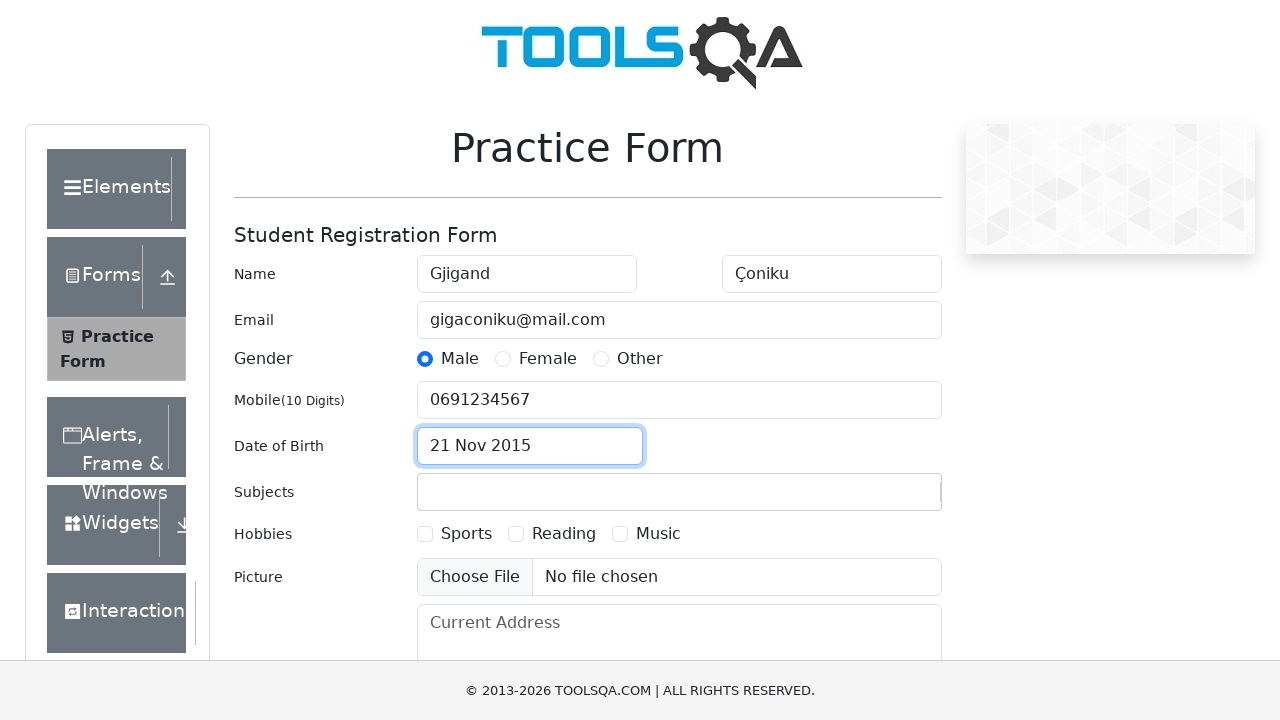

Typed 'co' in subjects input field on #subjectsInput
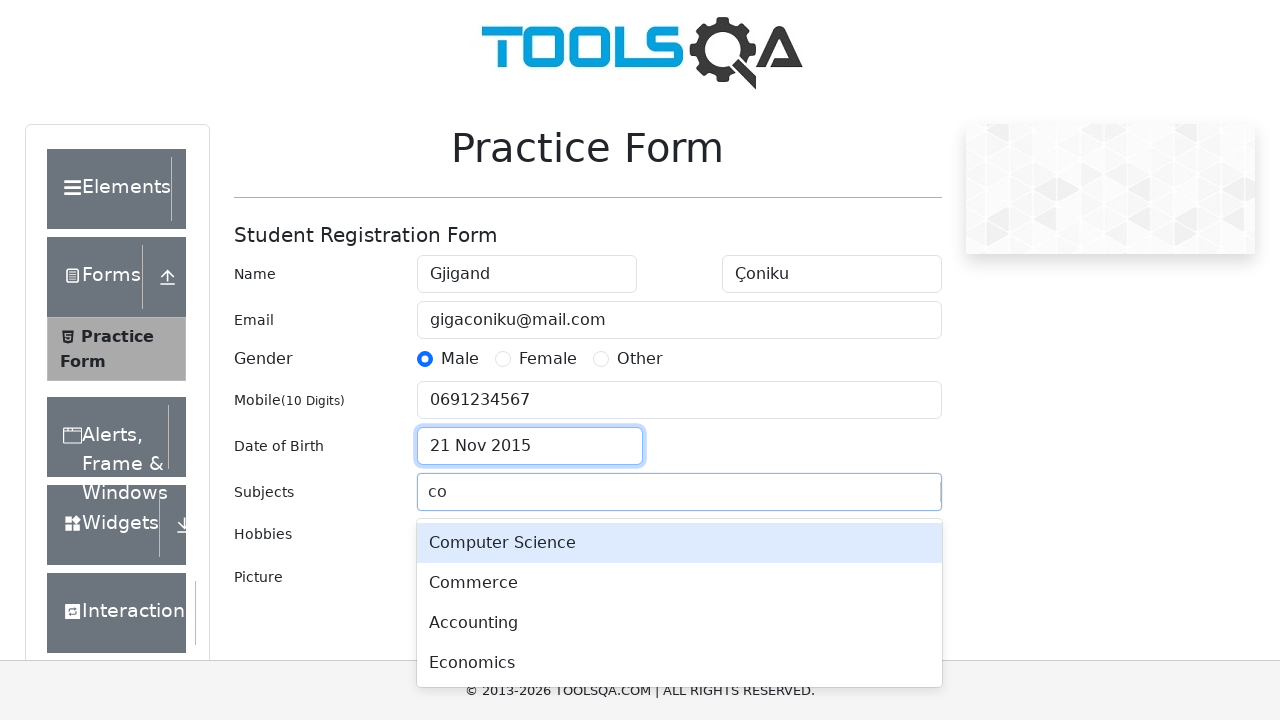

Pressed Enter to select first subject on #subjectsInput
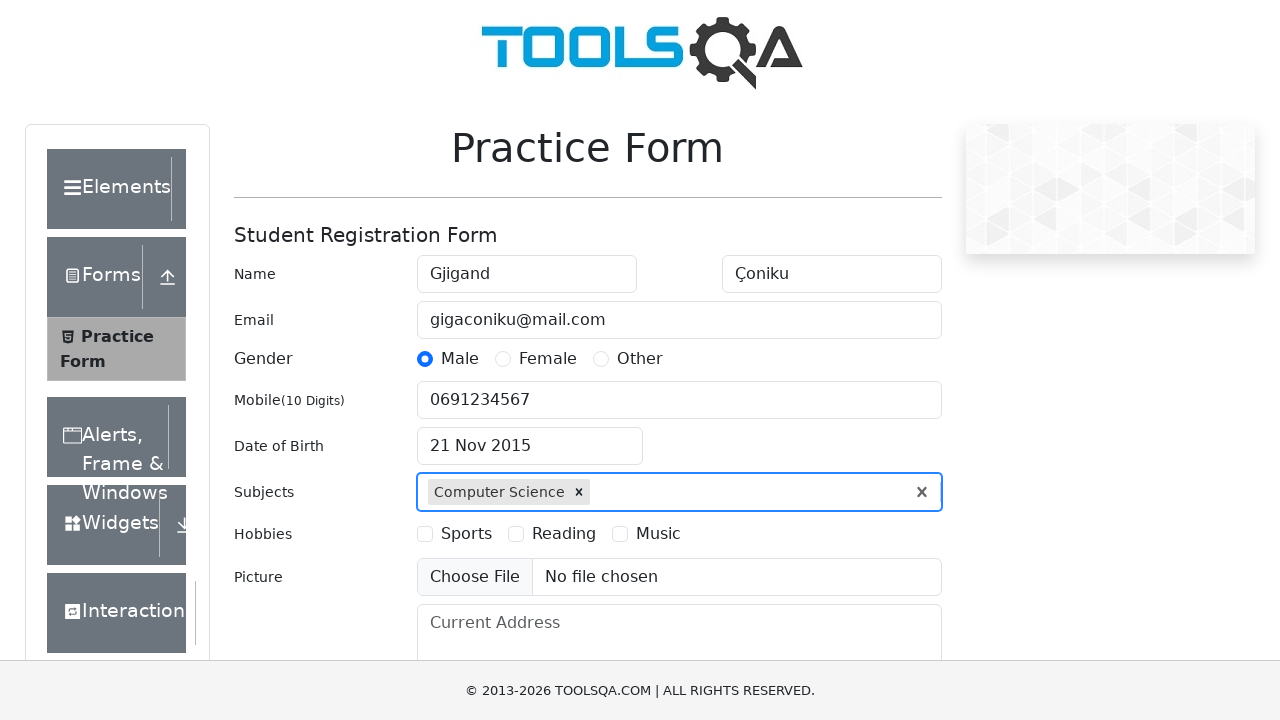

Typed 'ar' in subjects input field on #subjectsInput
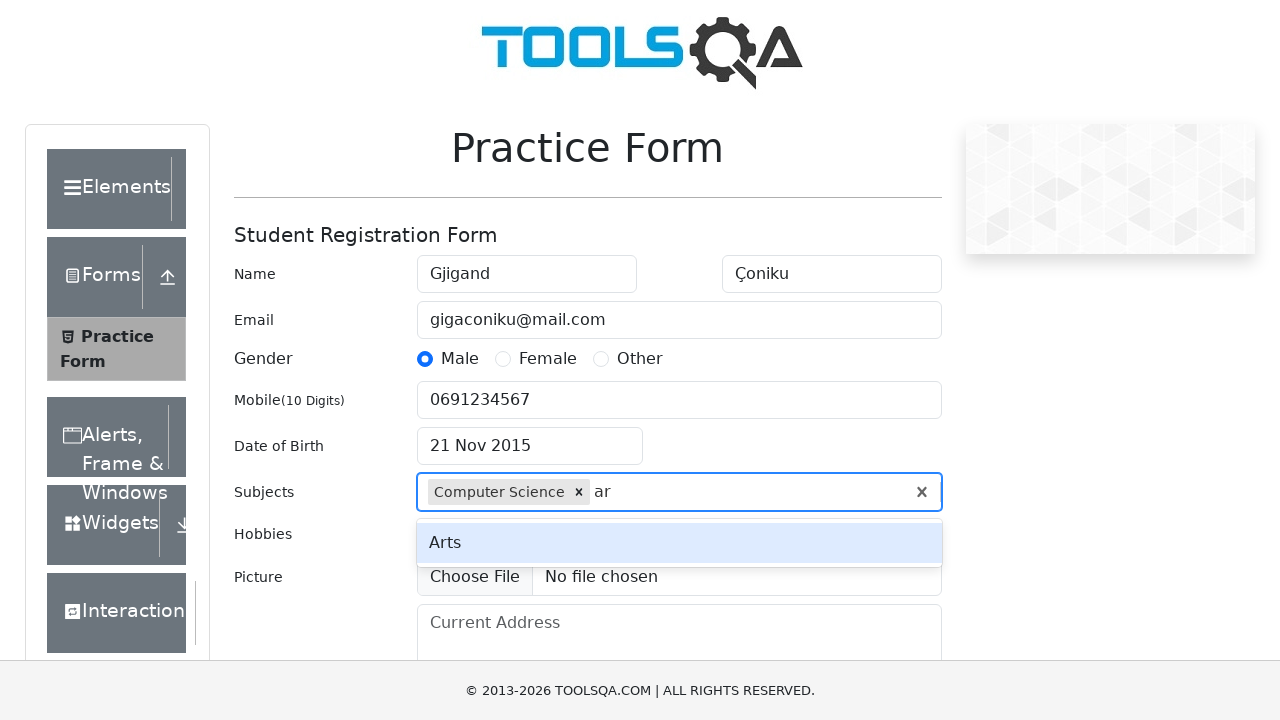

Pressed Enter to select second subject on #subjectsInput
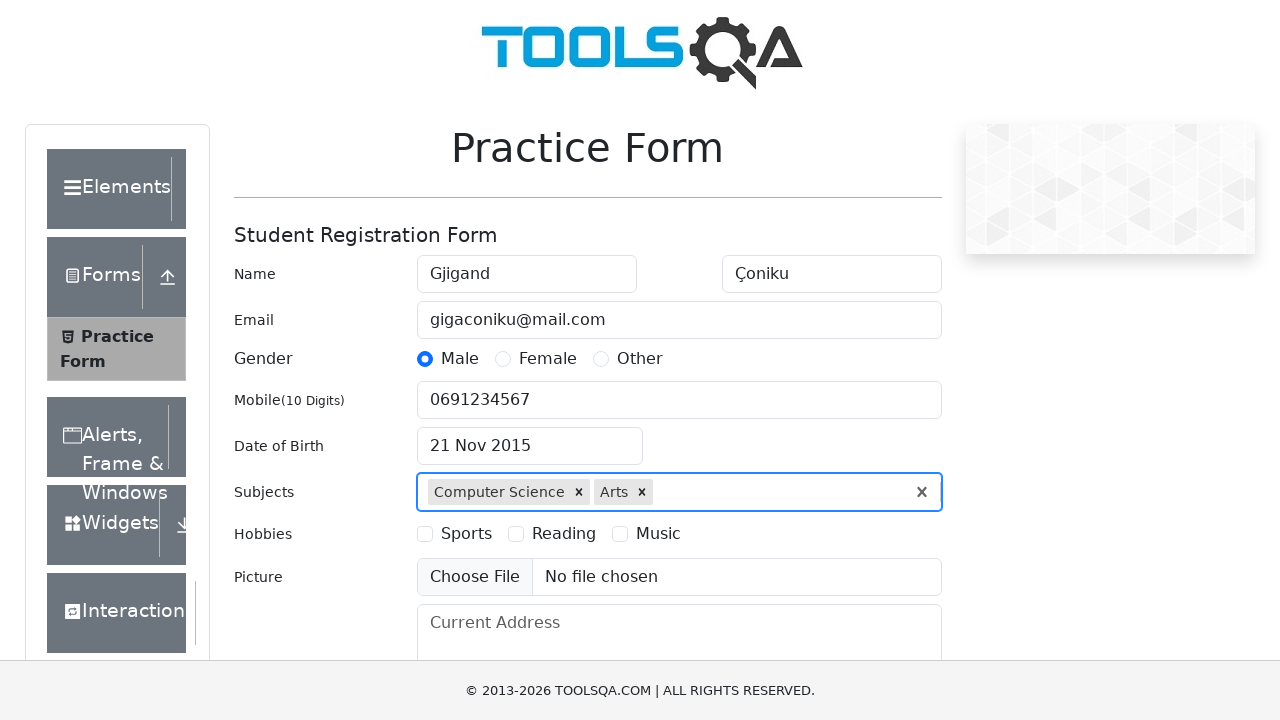

Clicked hobby checkbox 1 at (466, 534) on label[for^='hobbies-checkbox'] >> nth=0
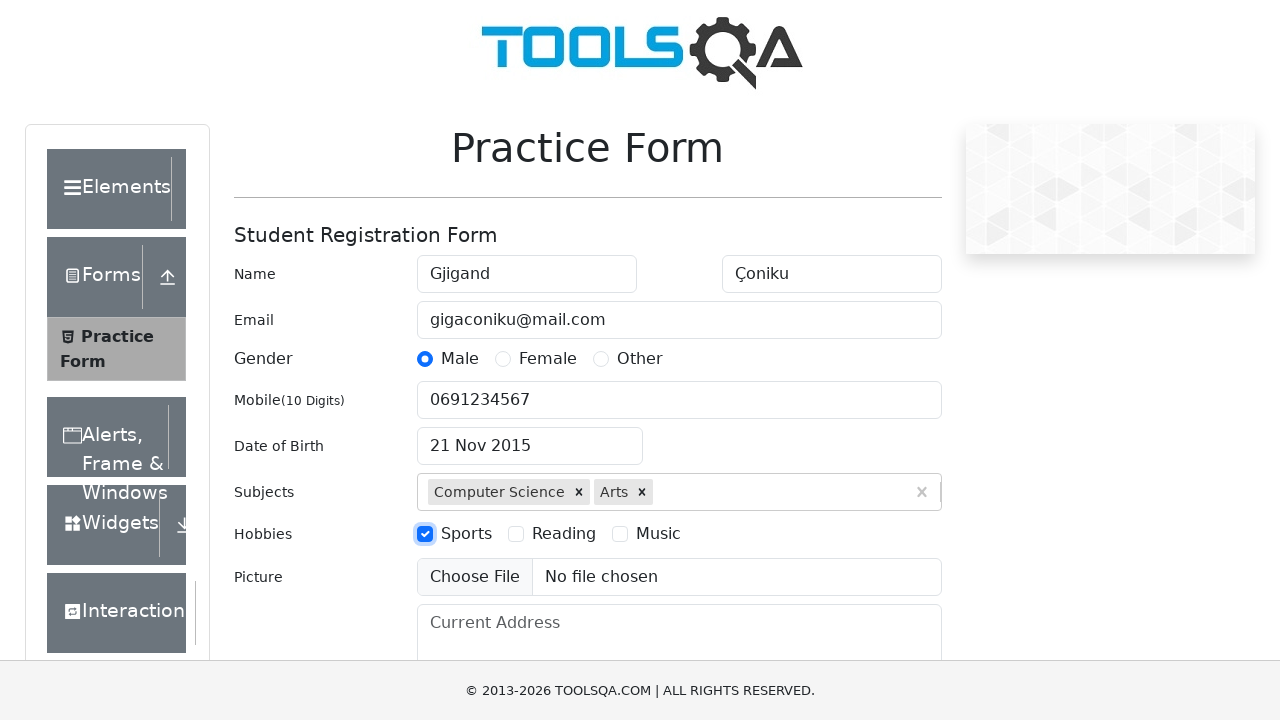

Clicked hobby checkbox 2 at (564, 534) on label[for^='hobbies-checkbox'] >> nth=1
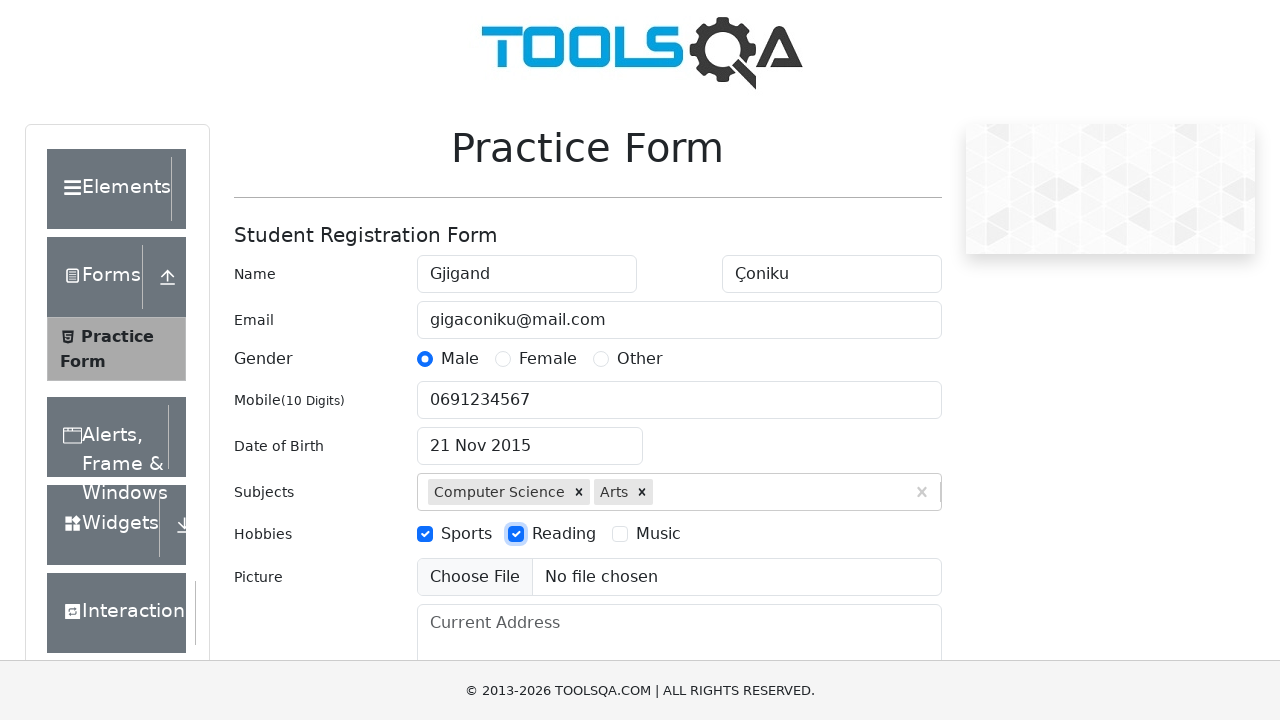

Clicked hobby checkbox 3 at (658, 534) on label[for^='hobbies-checkbox'] >> nth=2
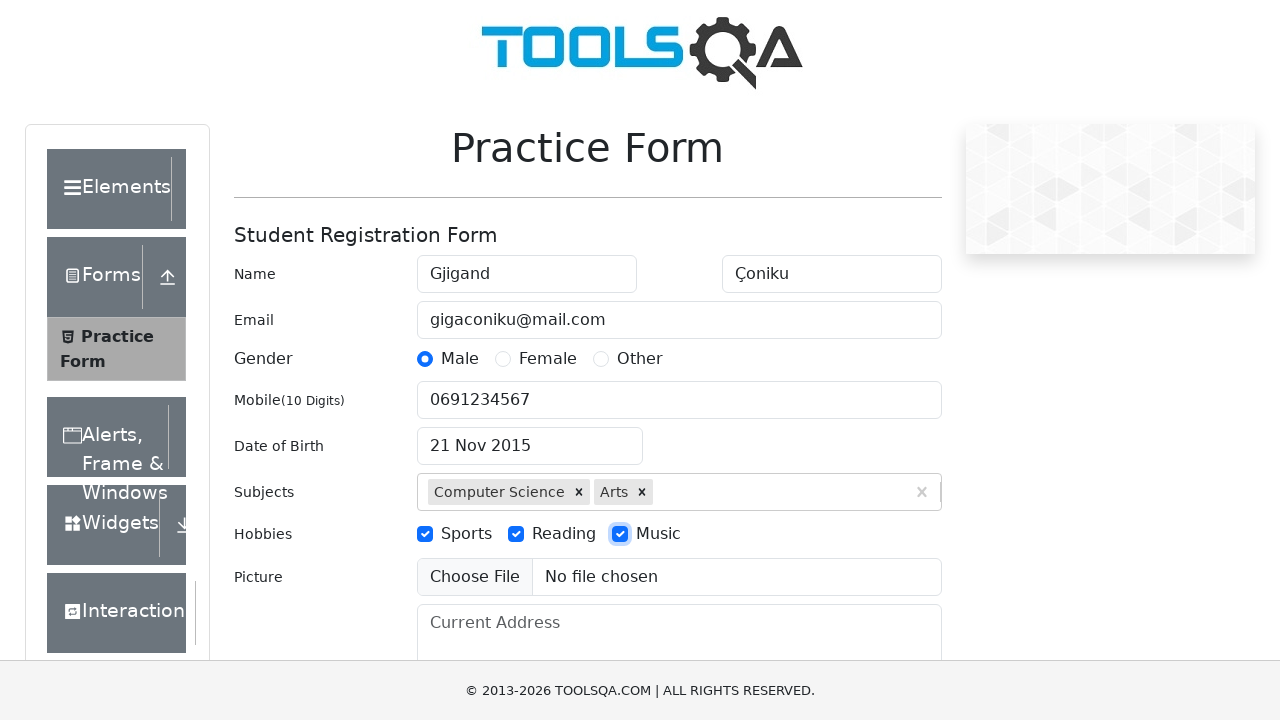

Filled current address field with 'Everywhere' on #currentAddress
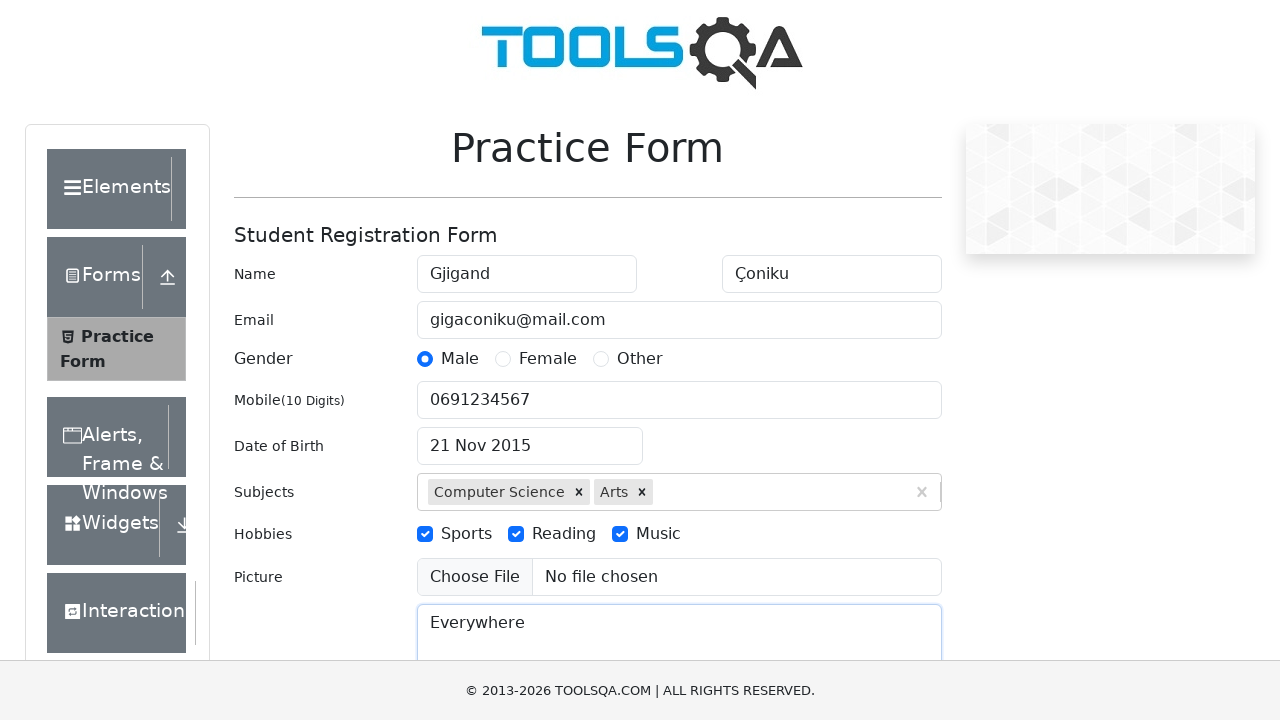

Typed 'n' in state selection field on #react-select-3-input
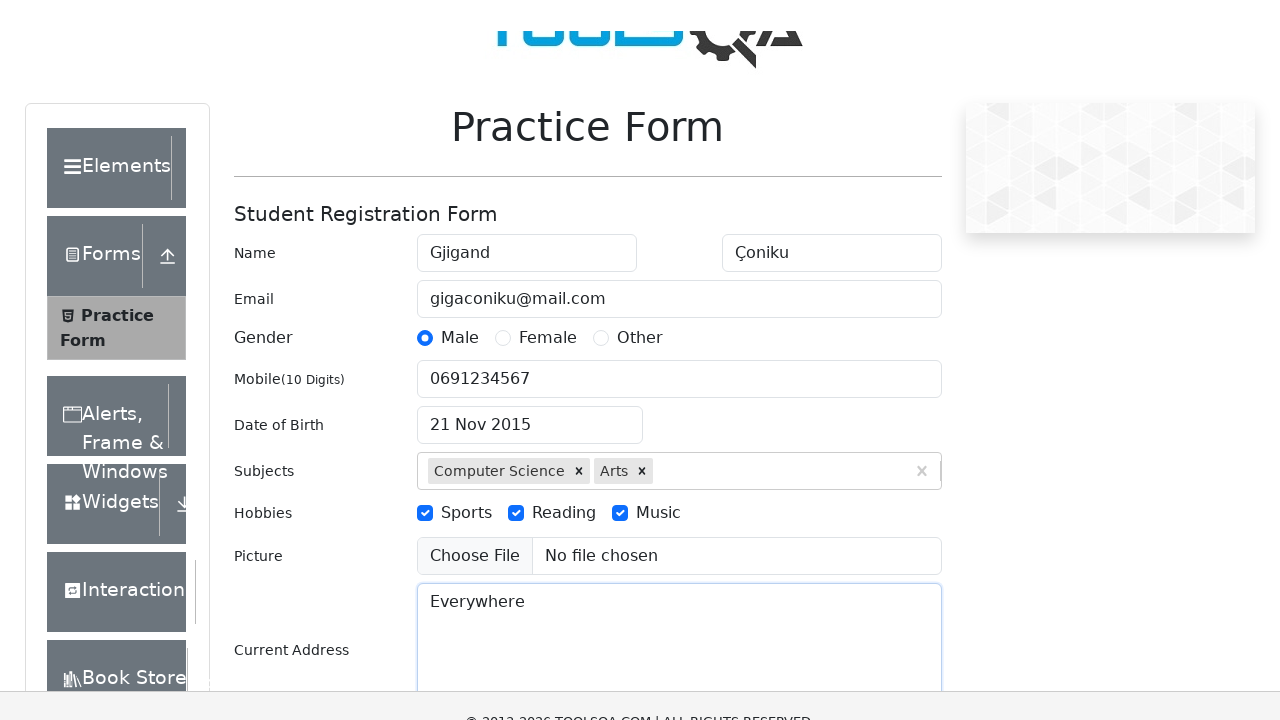

Pressed Enter to select state on #react-select-3-input
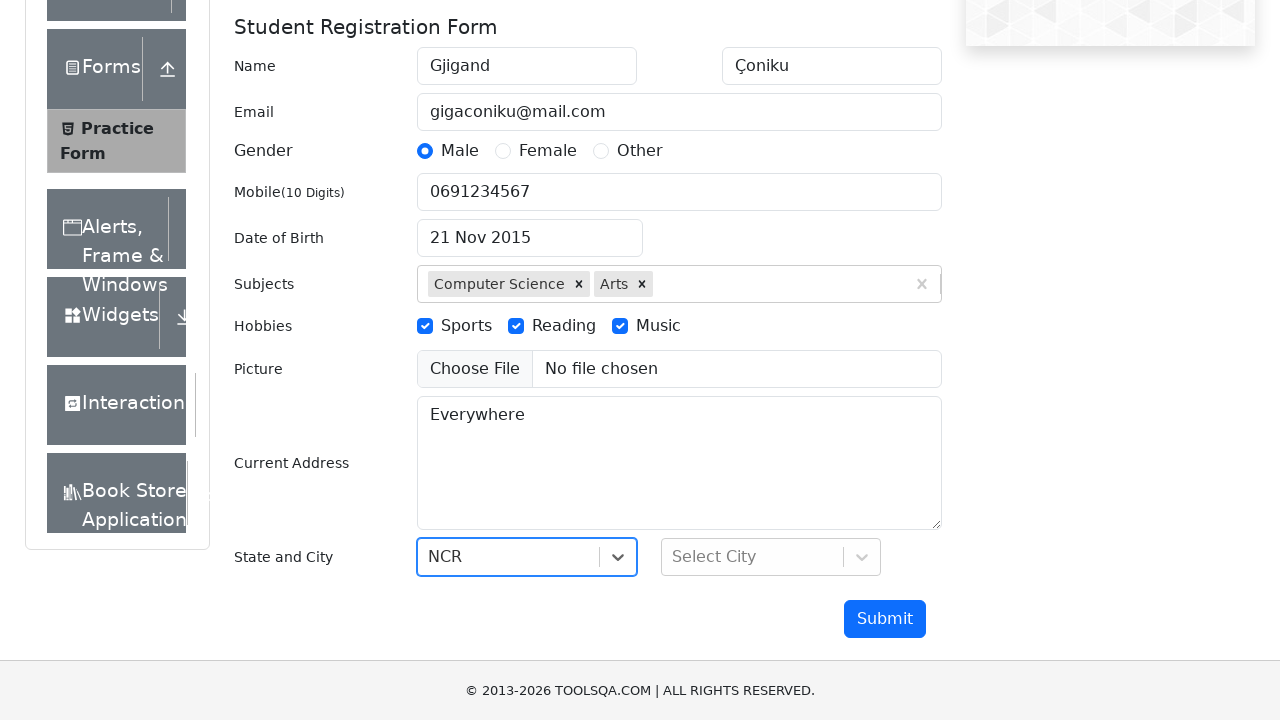

Typed 'g' in city selection field on #react-select-4-input
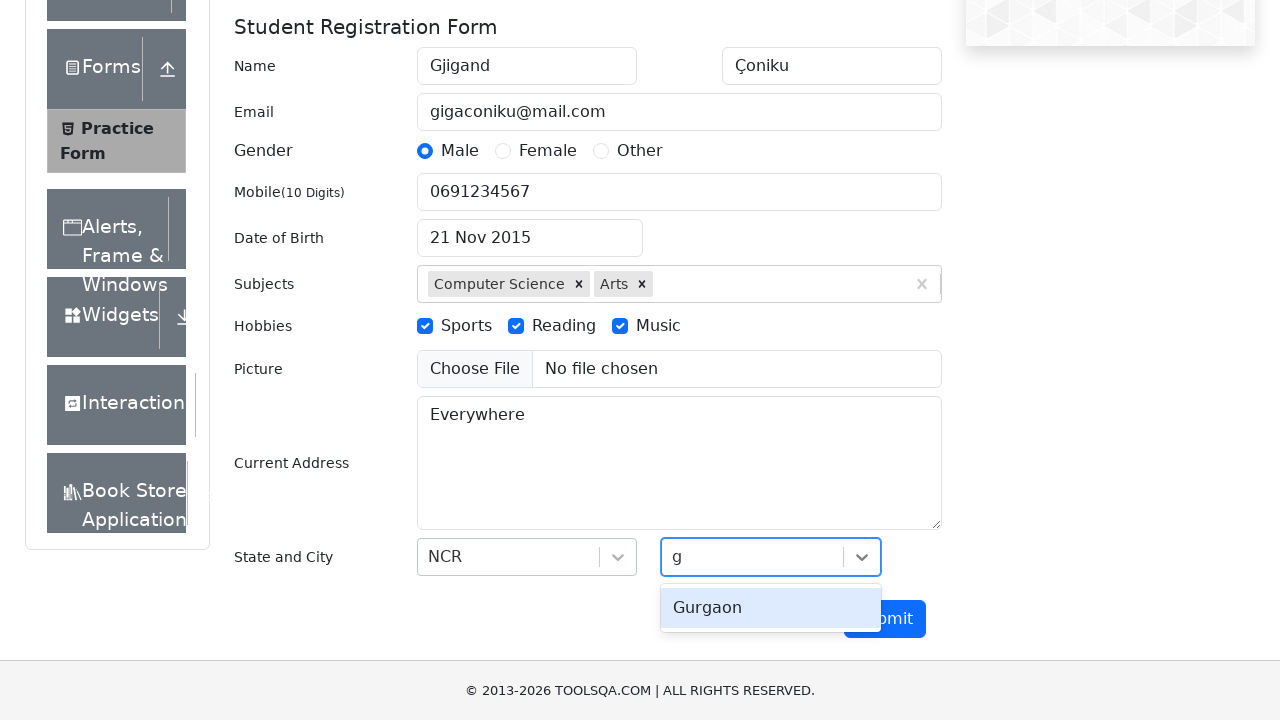

Pressed Enter to select city on #react-select-4-input
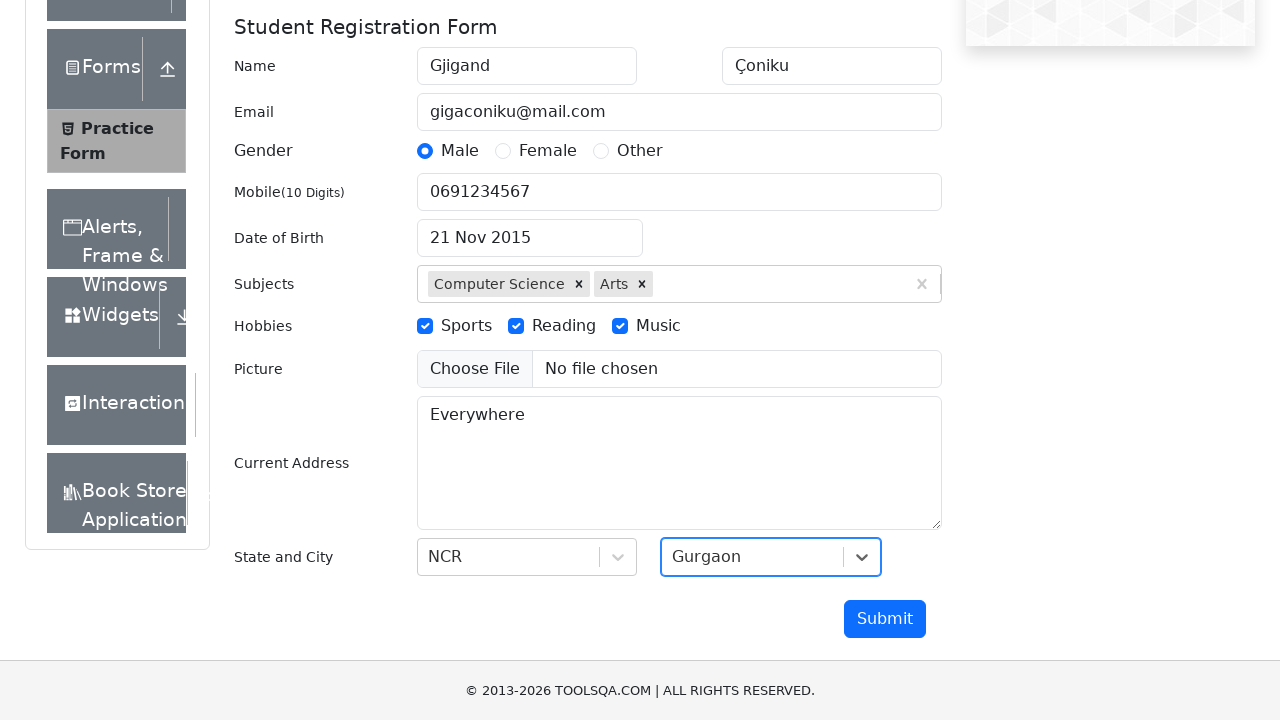

Clicked submit button to submit the form at (885, 619) on #submit
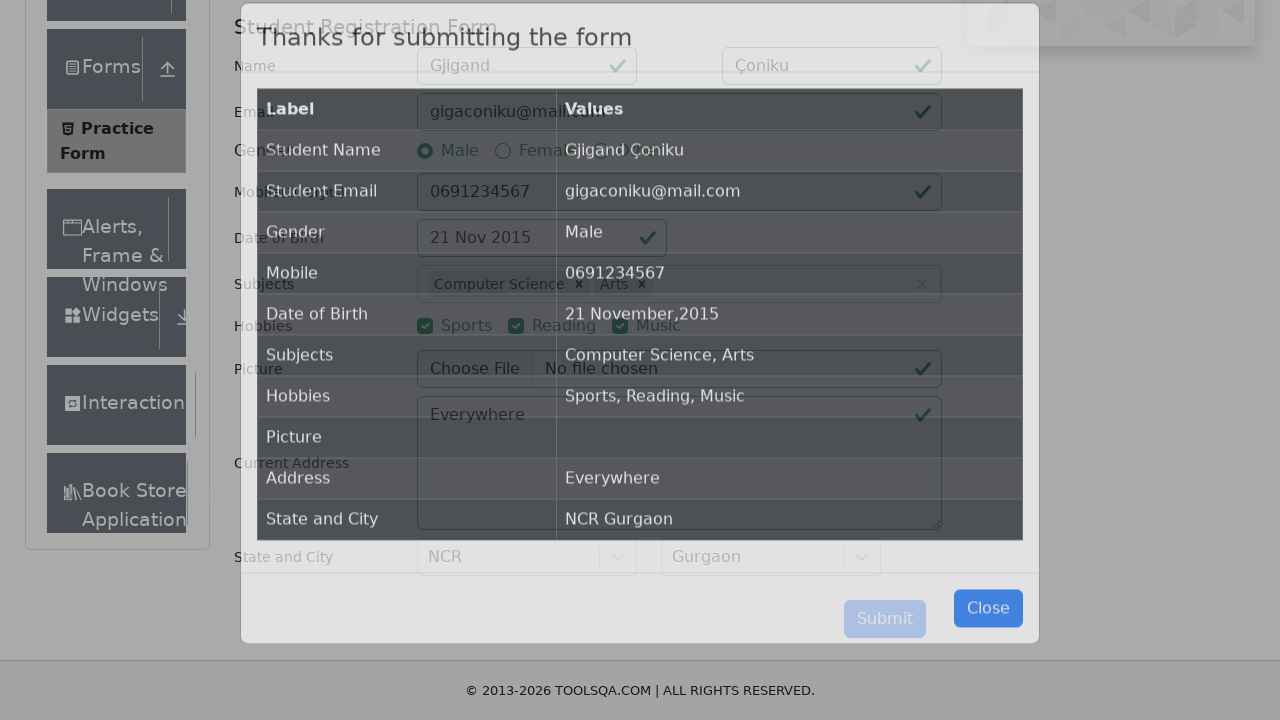

Confirmation modal appeared with submission details
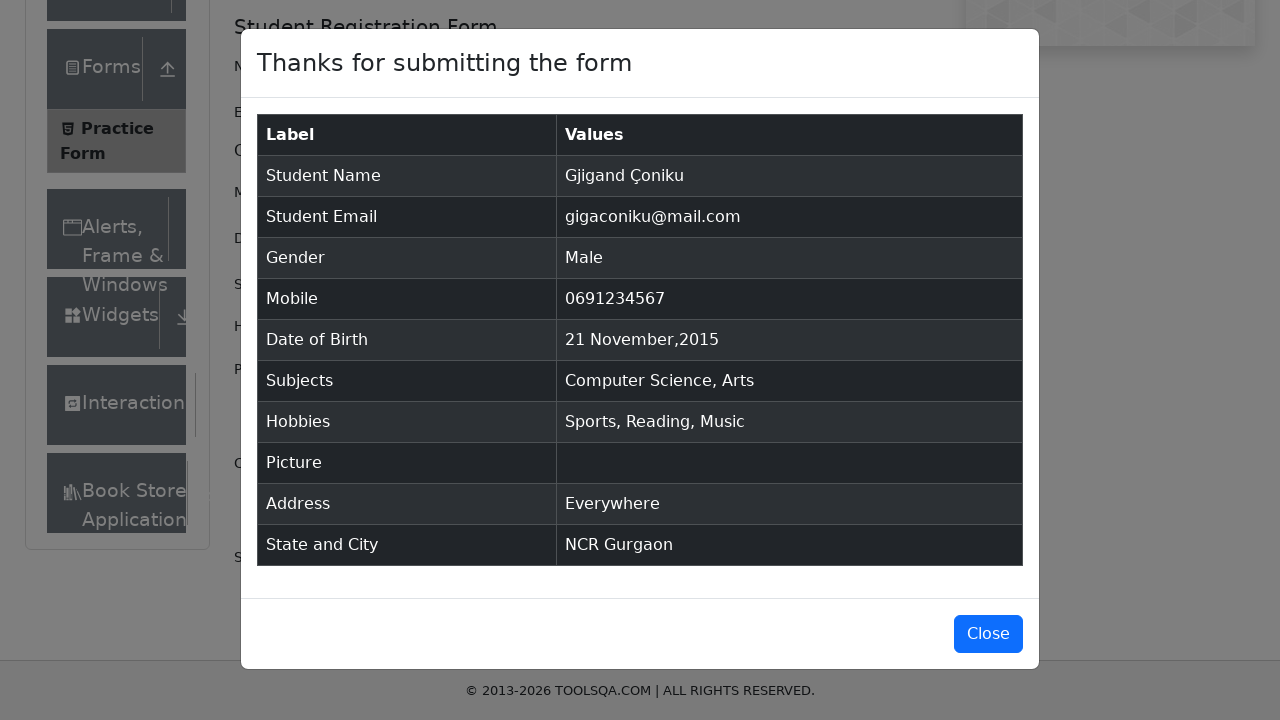

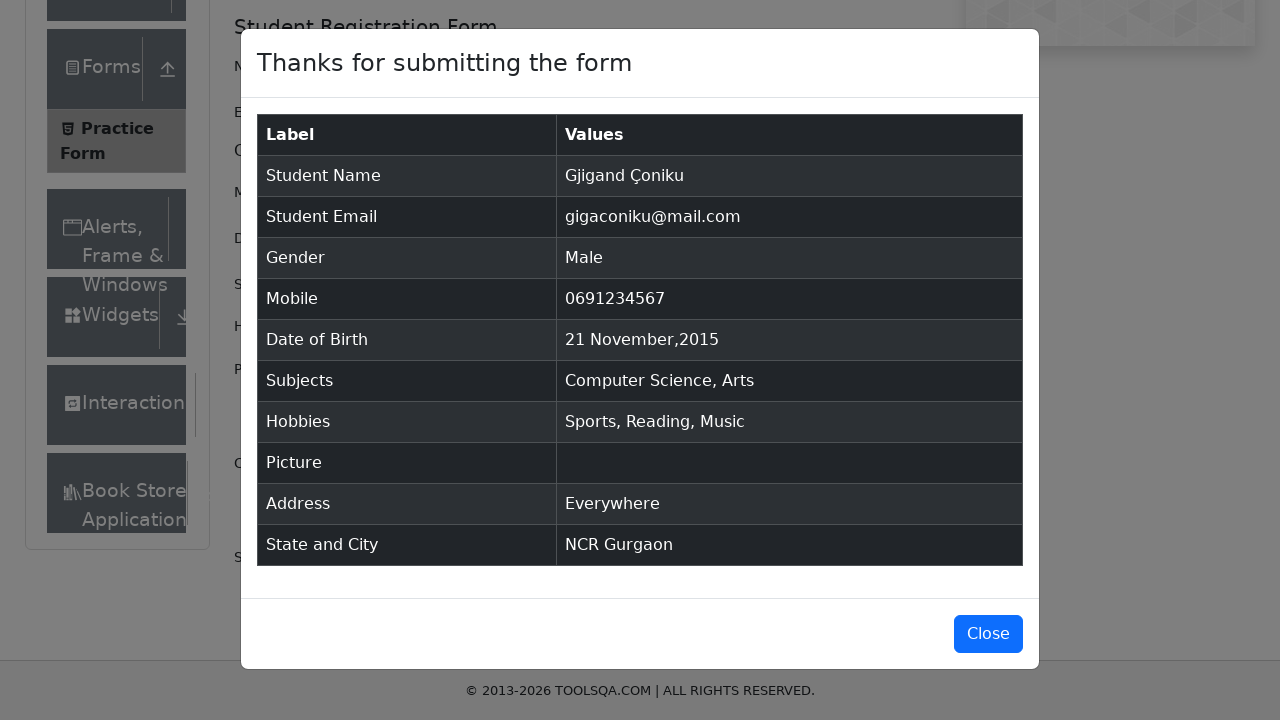